Tests that edits are saved when the edit input loses focus (blur event)

Starting URL: https://demo.playwright.dev/todomvc

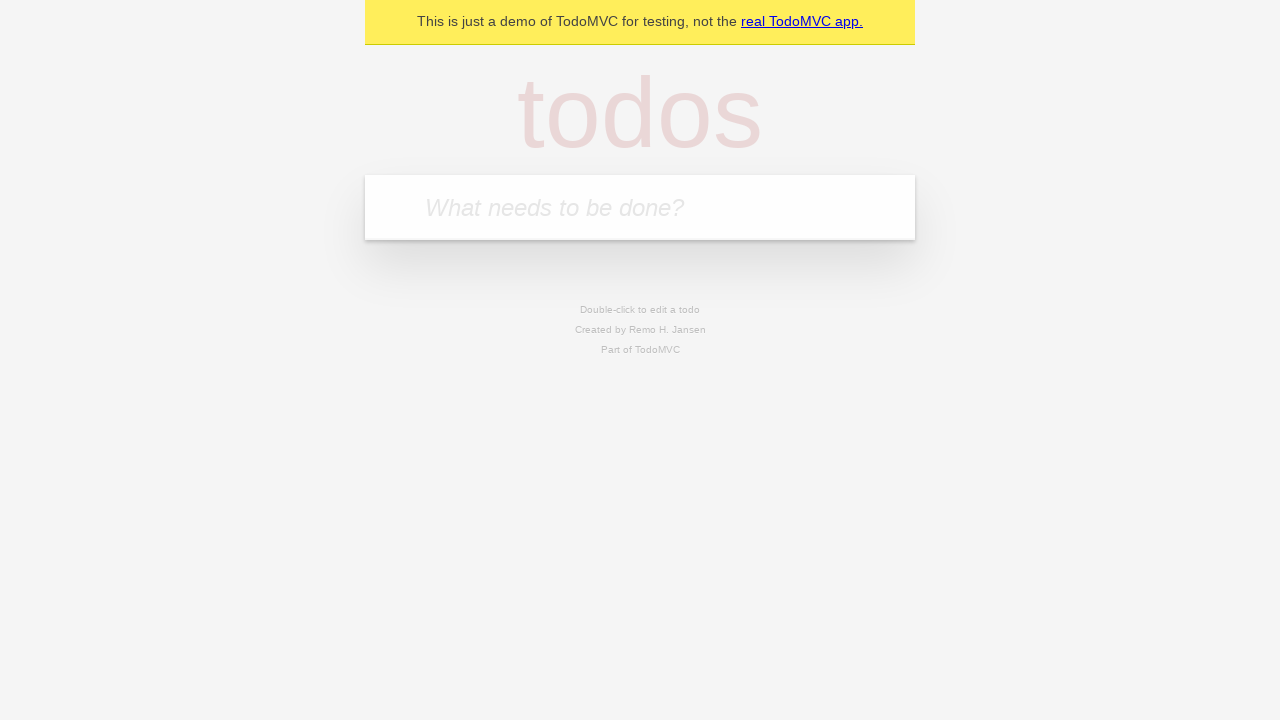

Filled new todo input with 'buy some cheese' on internal:attr=[placeholder="What needs to be done?"i]
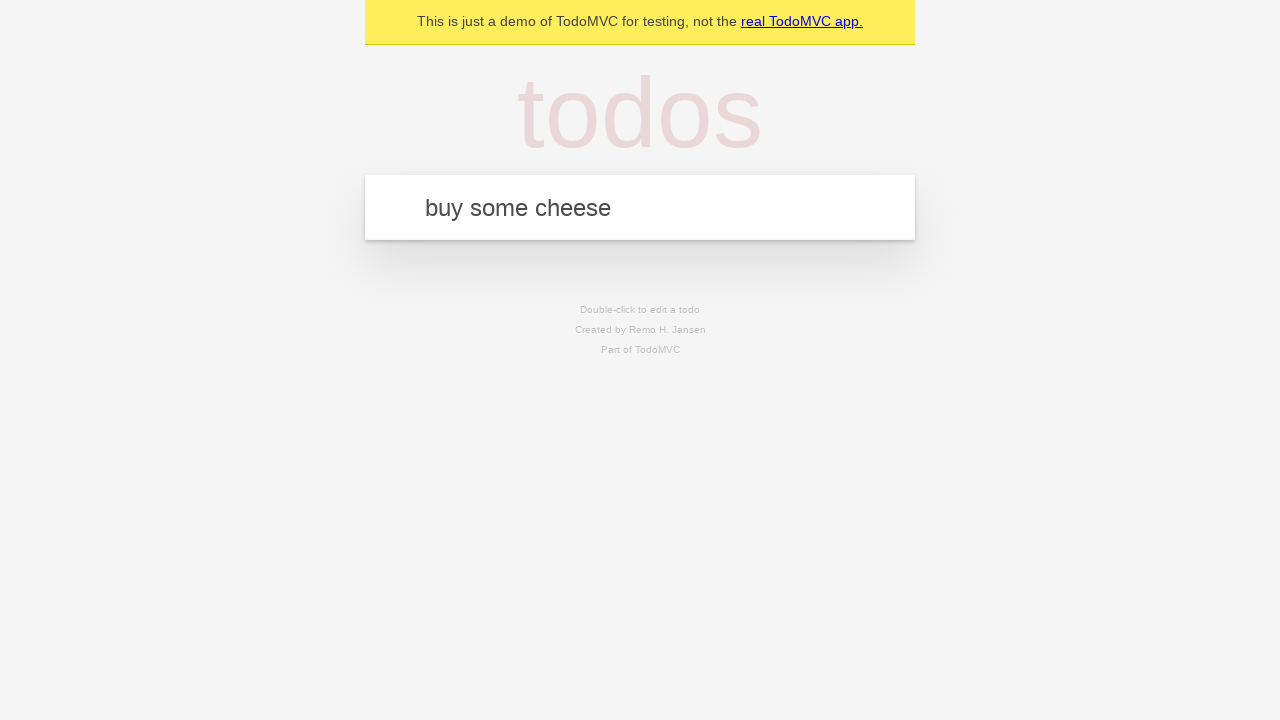

Pressed Enter to create first todo on internal:attr=[placeholder="What needs to be done?"i]
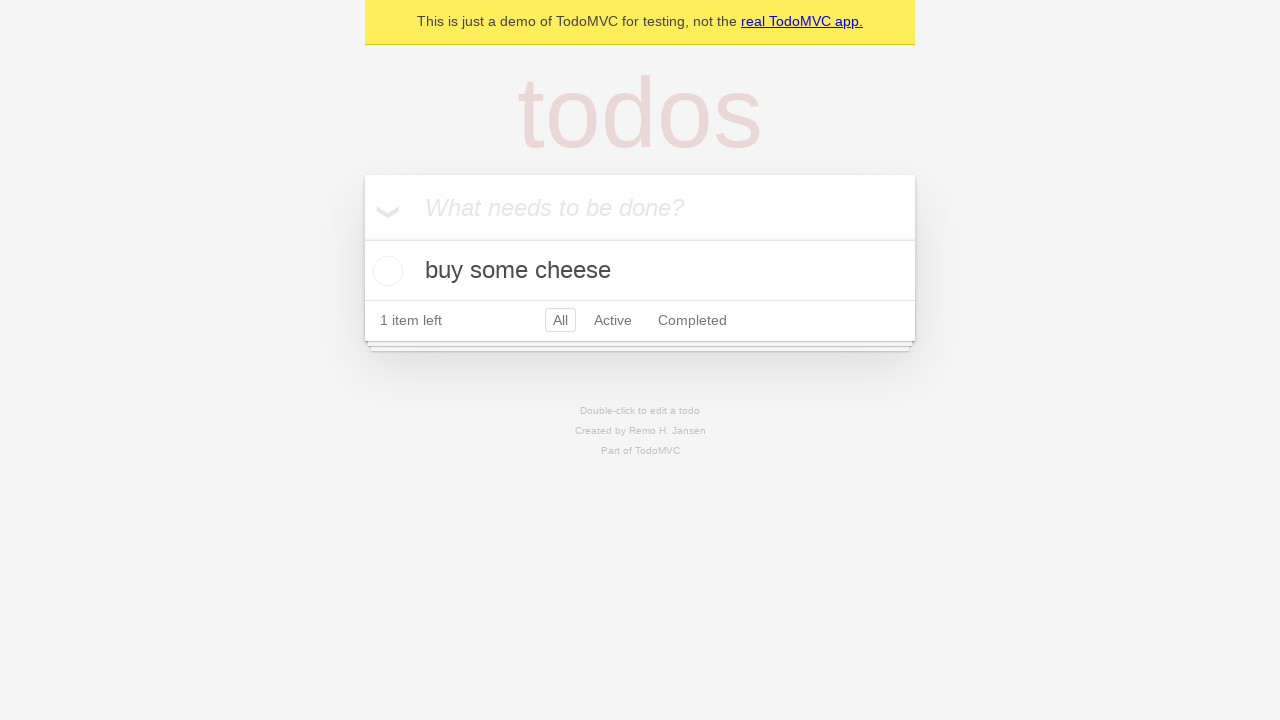

Filled new todo input with 'feed the cat' on internal:attr=[placeholder="What needs to be done?"i]
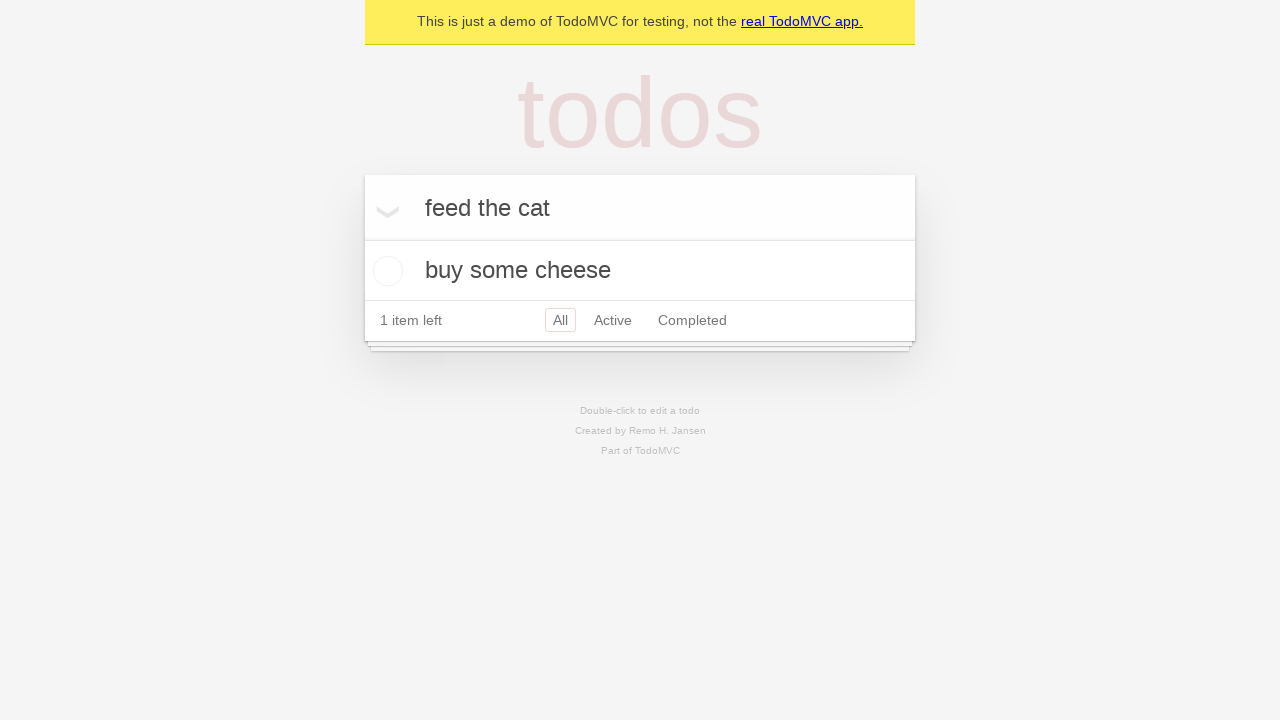

Pressed Enter to create second todo on internal:attr=[placeholder="What needs to be done?"i]
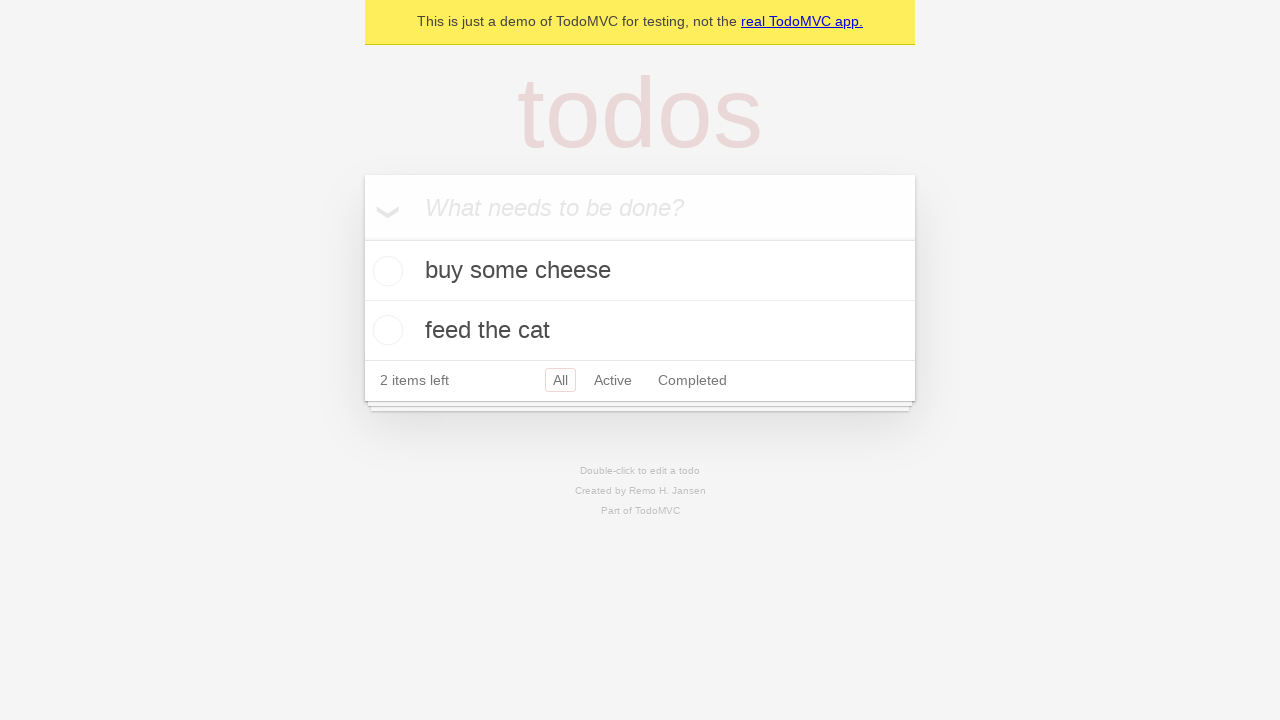

Filled new todo input with 'book a doctors appointment' on internal:attr=[placeholder="What needs to be done?"i]
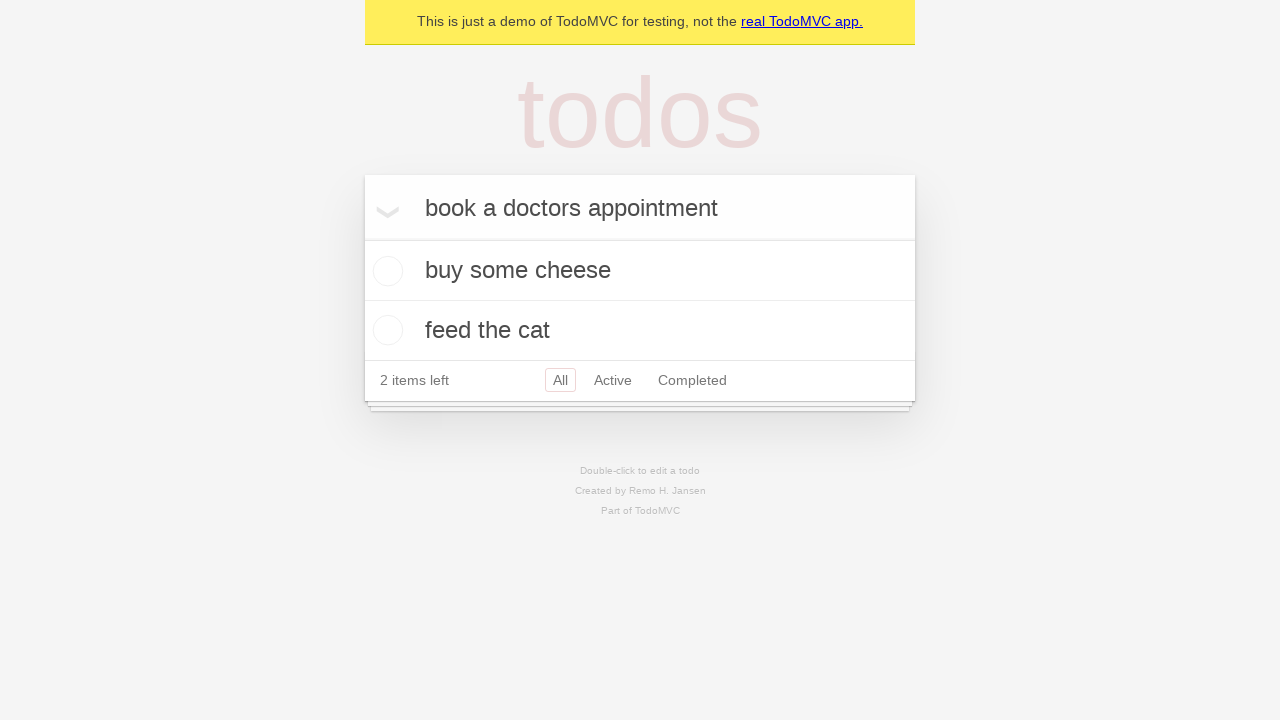

Pressed Enter to create third todo on internal:attr=[placeholder="What needs to be done?"i]
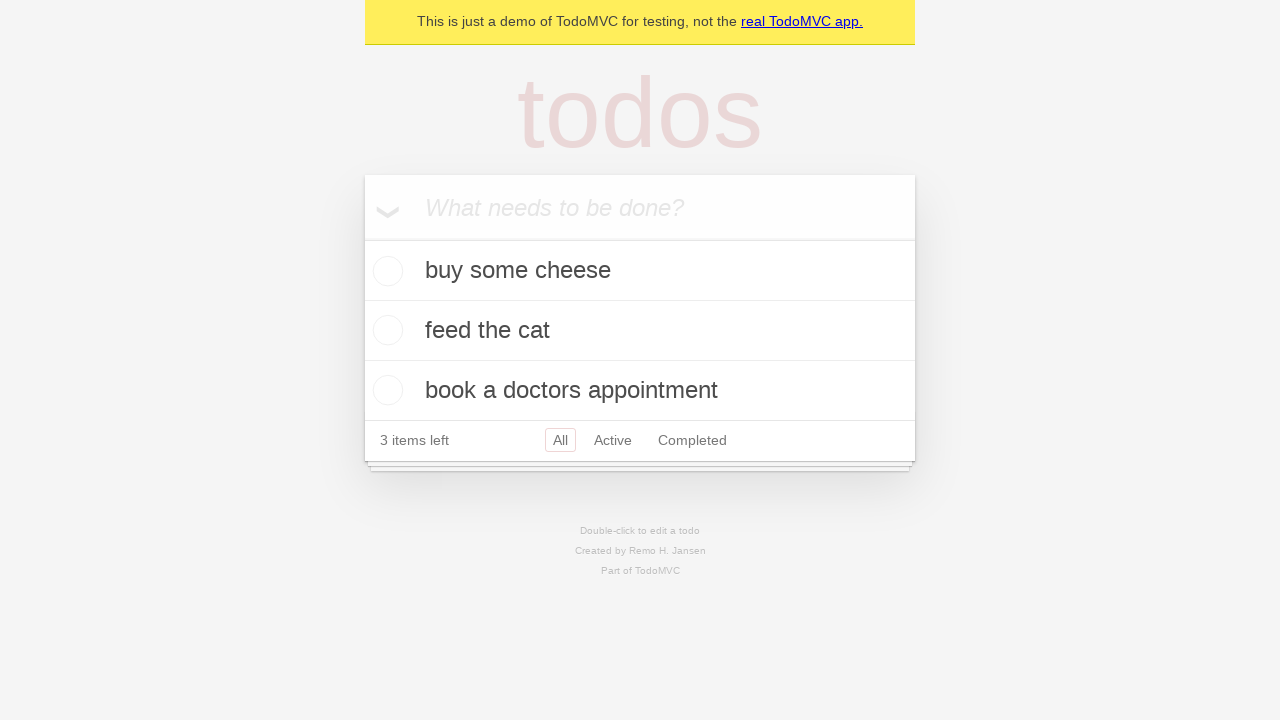

Waited for all 3 todos to be created
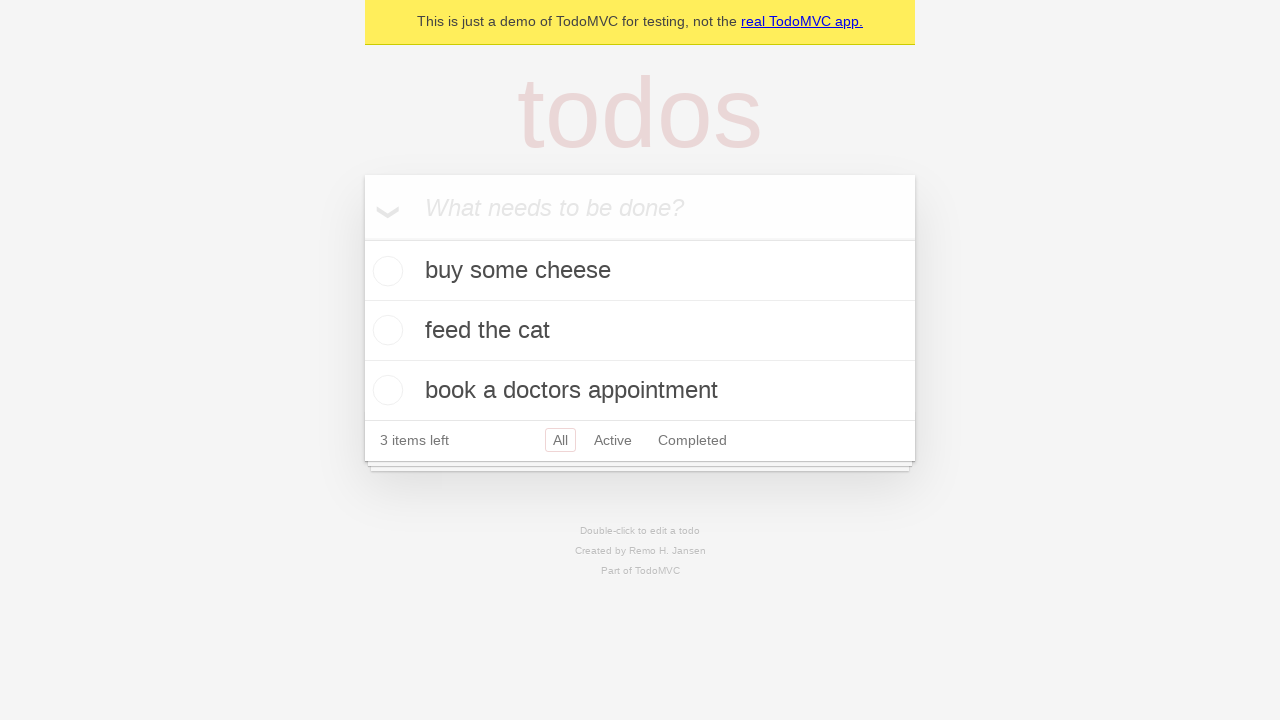

Double-clicked second todo item to enter edit mode at (640, 331) on internal:testid=[data-testid="todo-item"s] >> nth=1
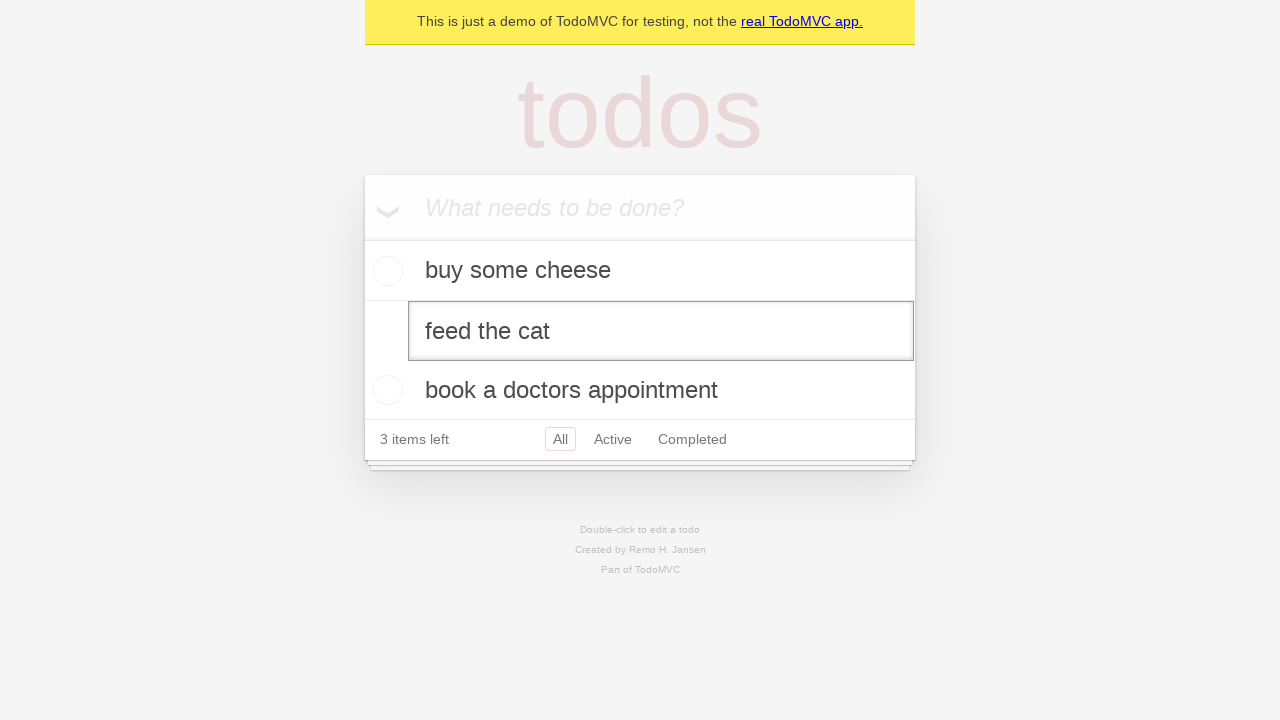

Filled edit textbox with 'buy some sausages' on internal:testid=[data-testid="todo-item"s] >> nth=1 >> internal:role=textbox[nam
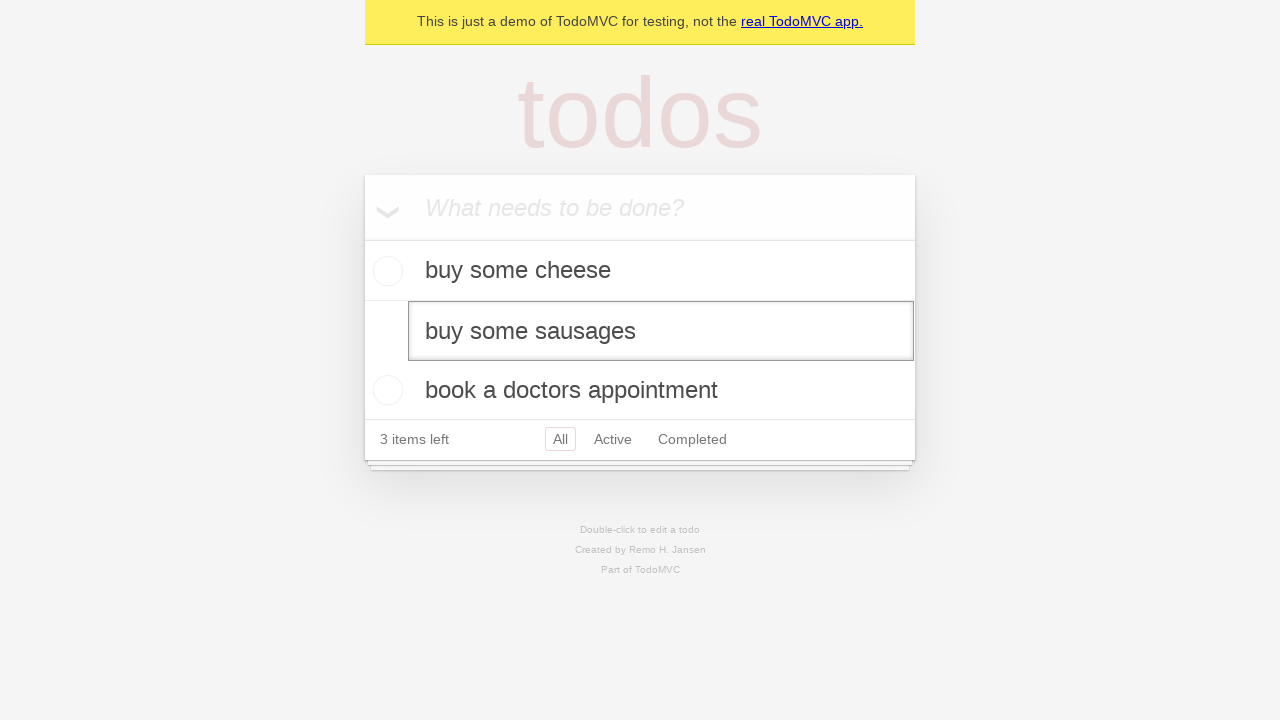

Dispatched blur event on edit textbox to save changes
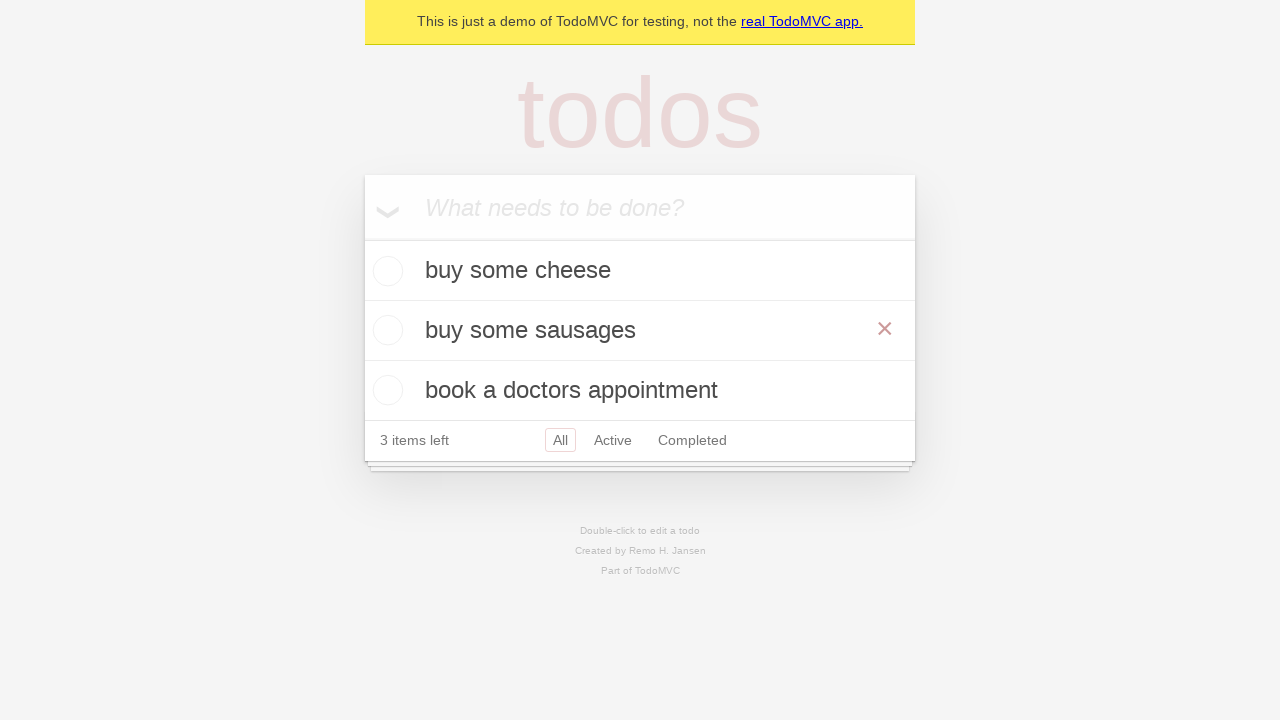

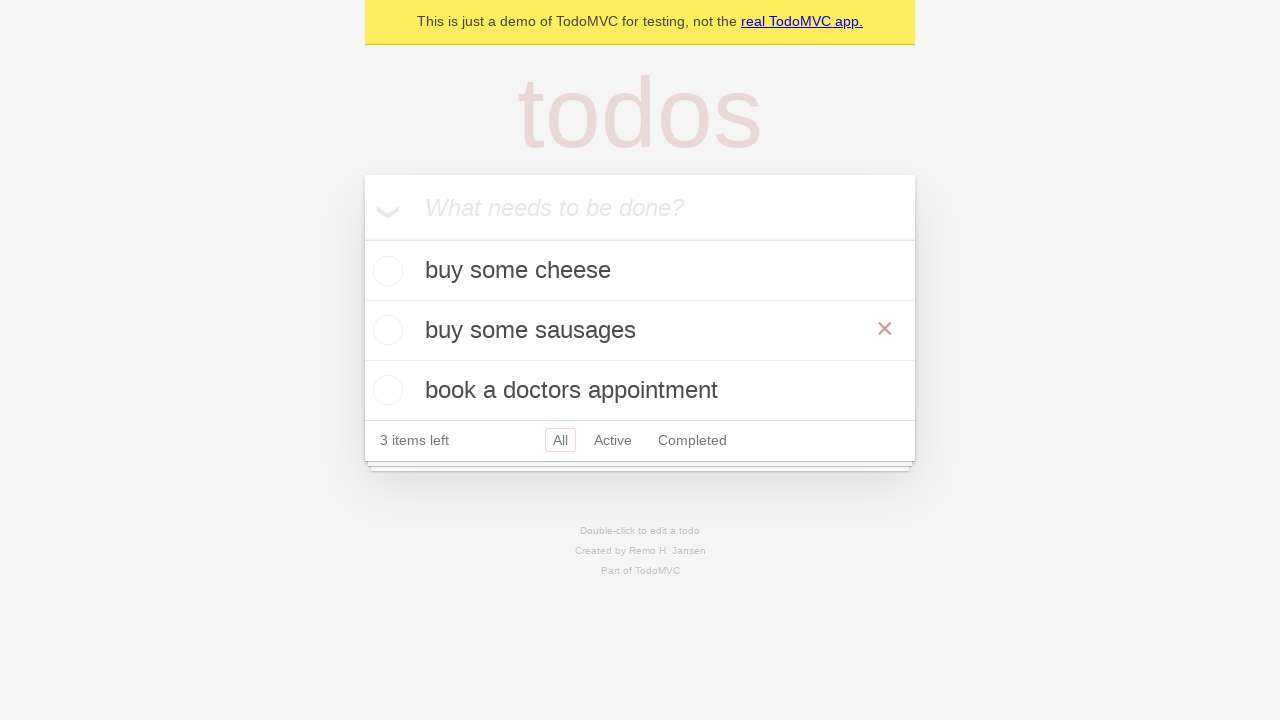